Tests the sign-up functionality on DemoBlaze e-commerce demo site by filling in registration form with username and password, submitting it, and handling the confirmation alert.

Starting URL: https://www.demoblaze.com/

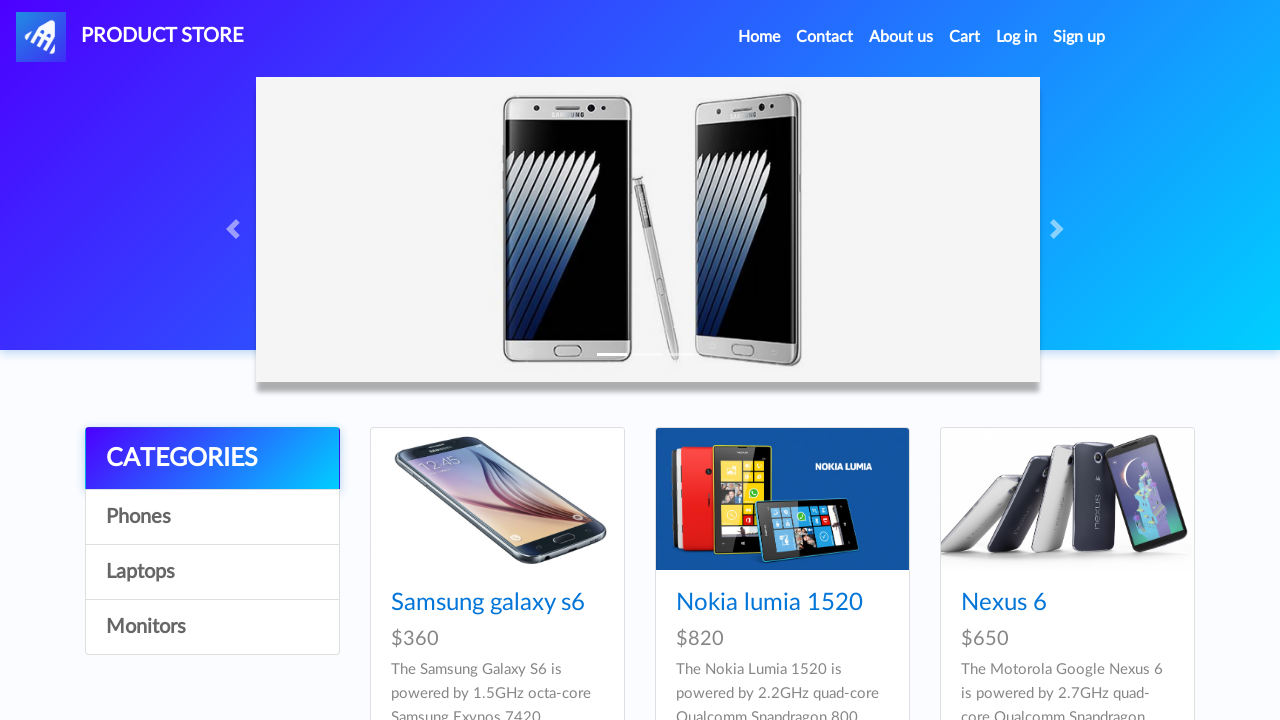

Waited for Sign Up link to become visible
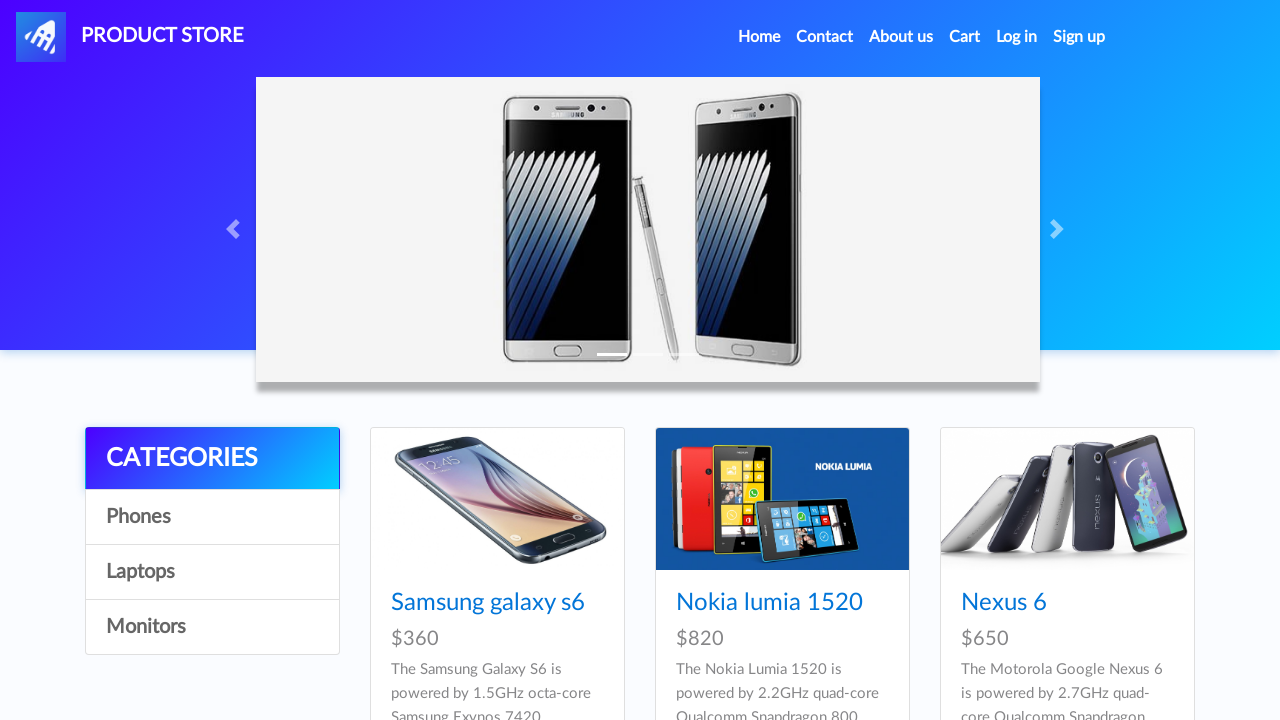

Clicked Sign Up link to open registration modal at (1079, 37) on #signin2
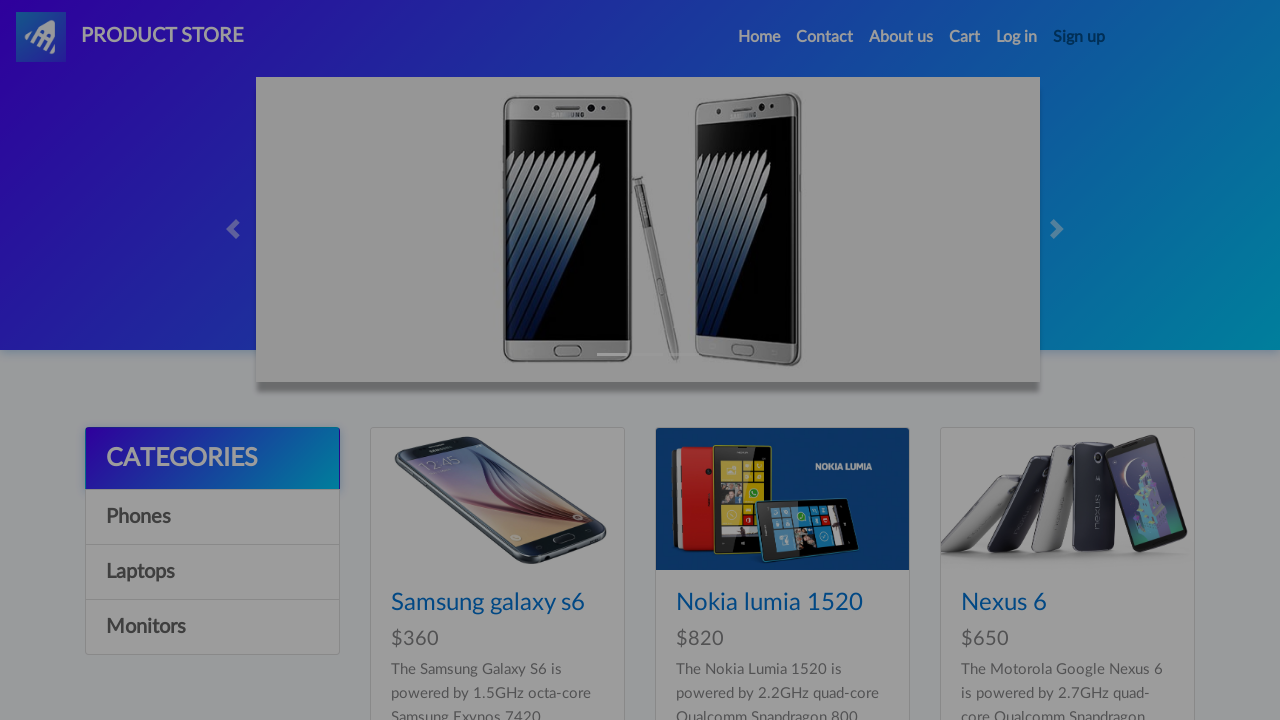

Waited for username input field to become visible
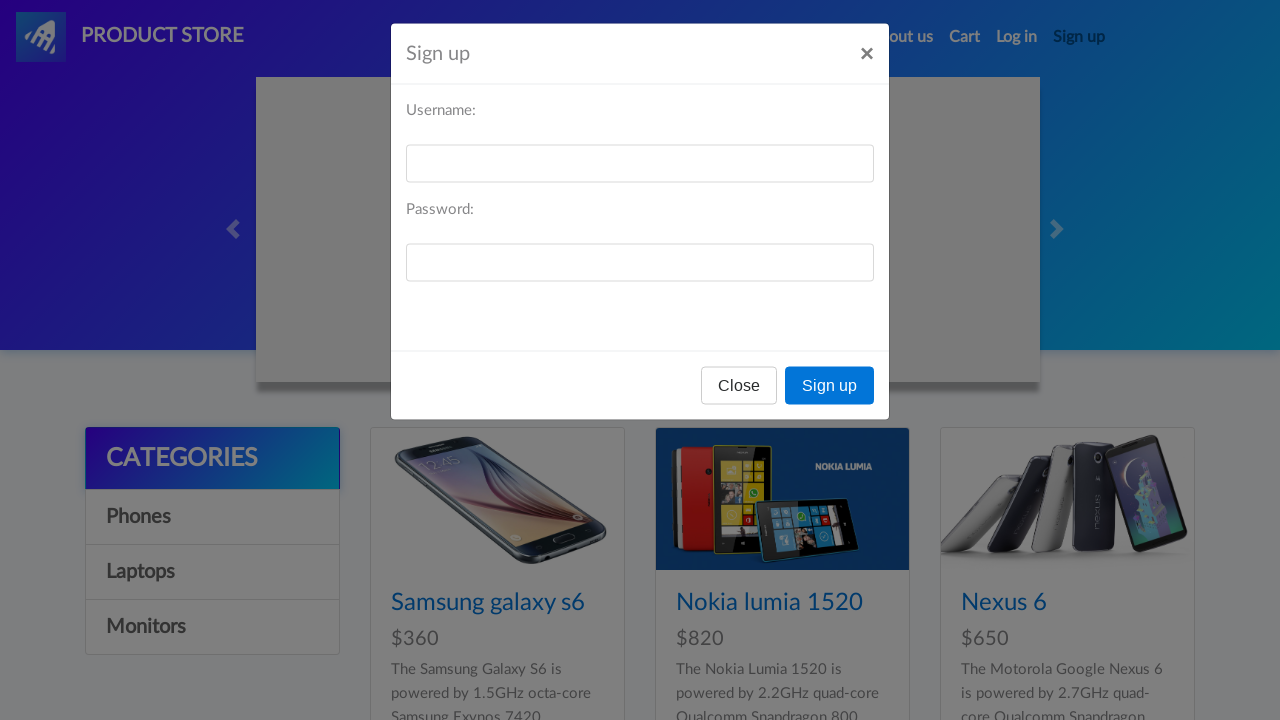

Filled username field with 'testuser7492' on #sign-username
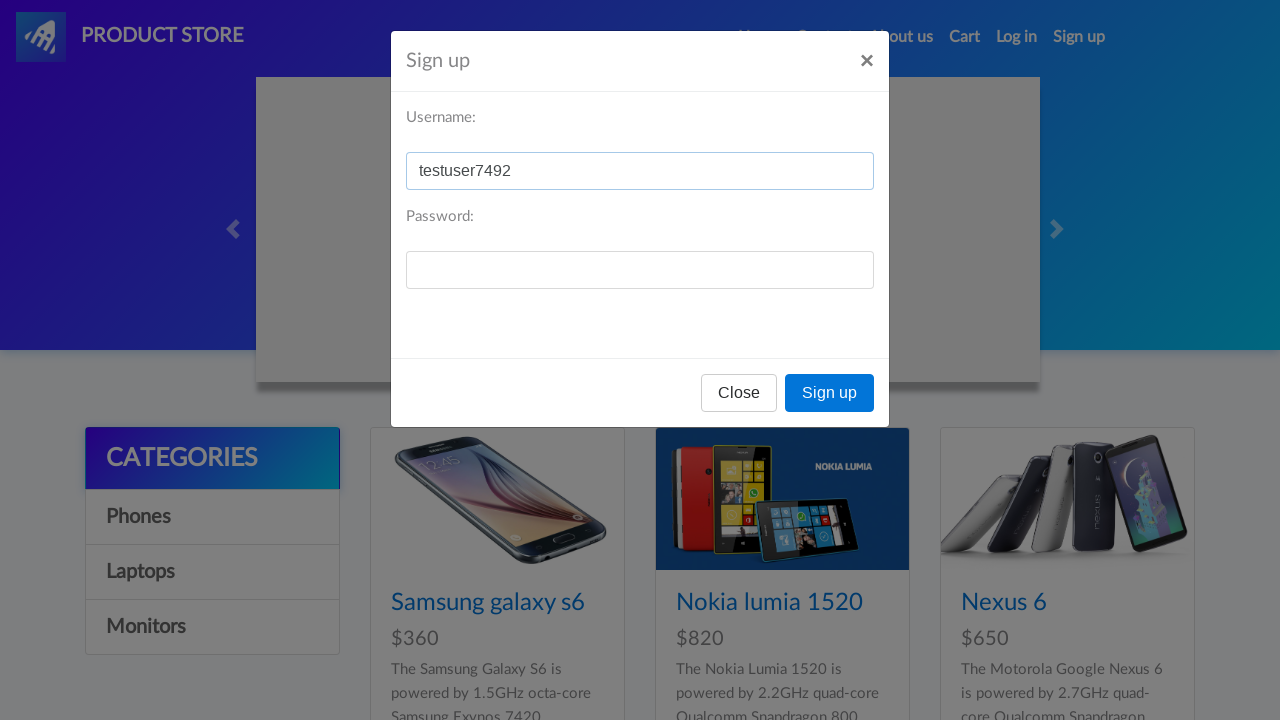

Filled password field with 'securepass847' on #sign-password
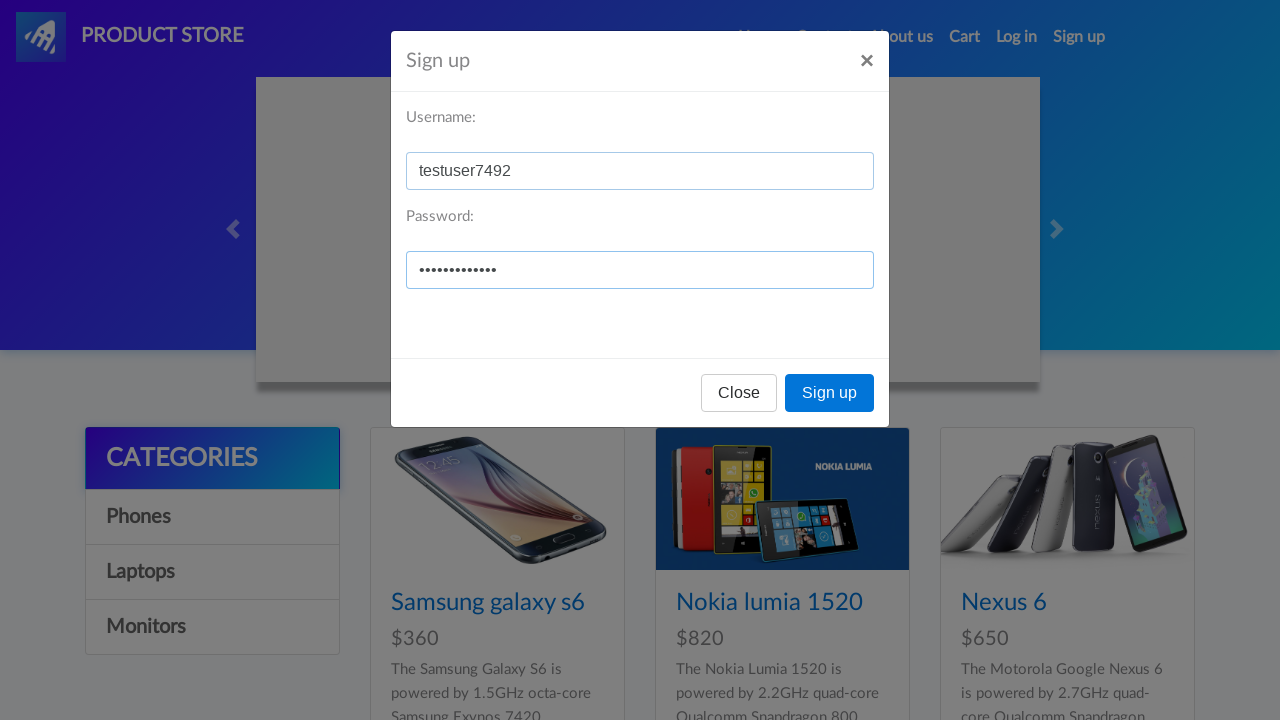

Clicked Sign up button to submit registration form at (830, 393) on xpath=//button[text()='Sign up']
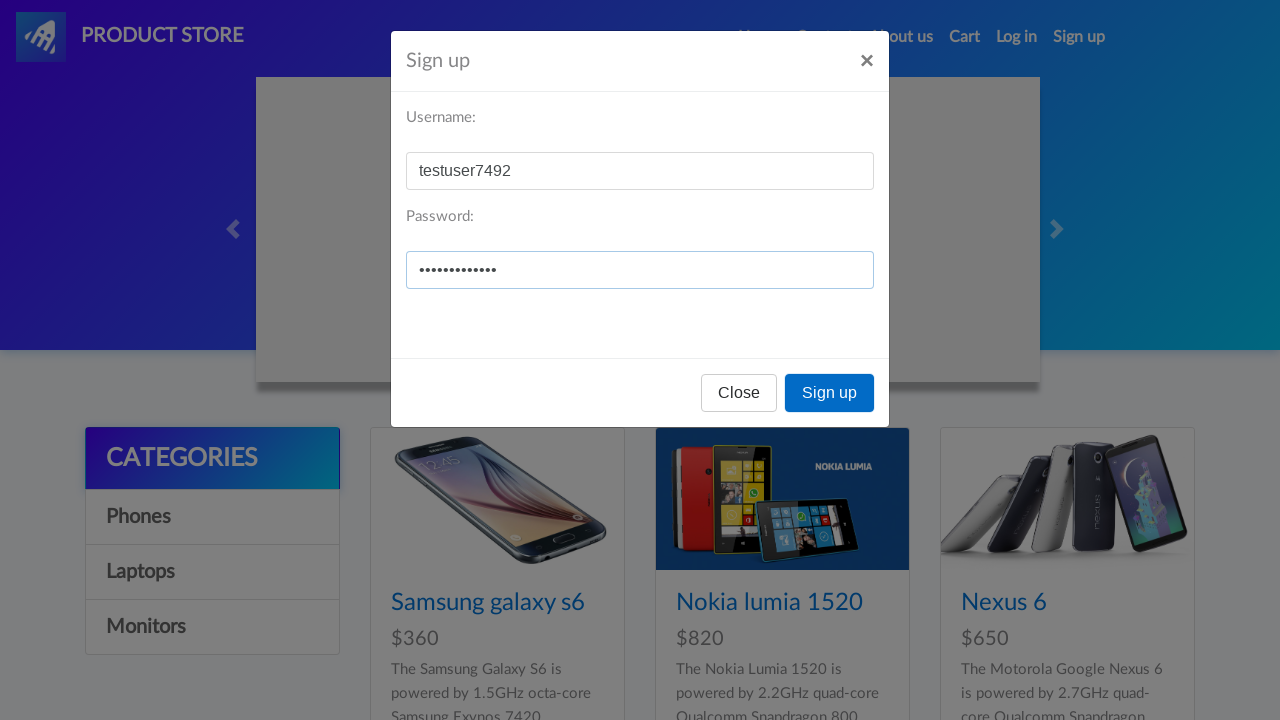

Set up dialog handler to accept confirmation alert
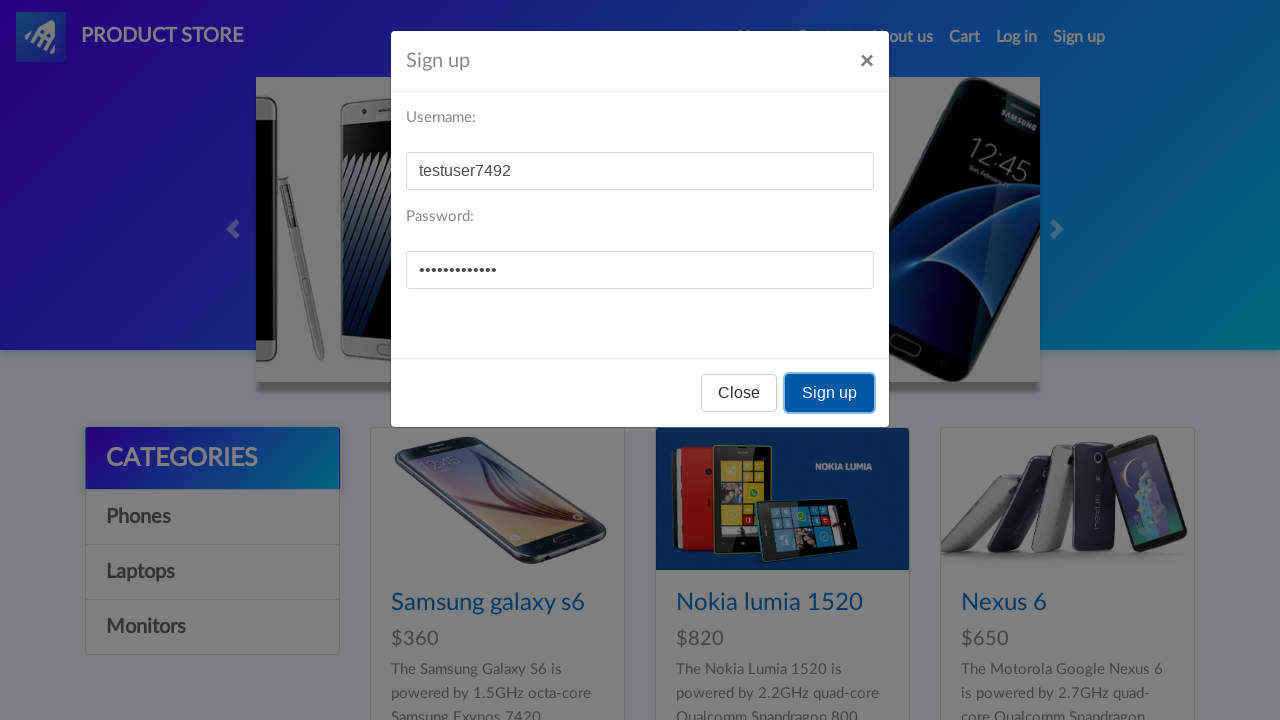

Waited 2 seconds for confirmation alert to appear and be handled
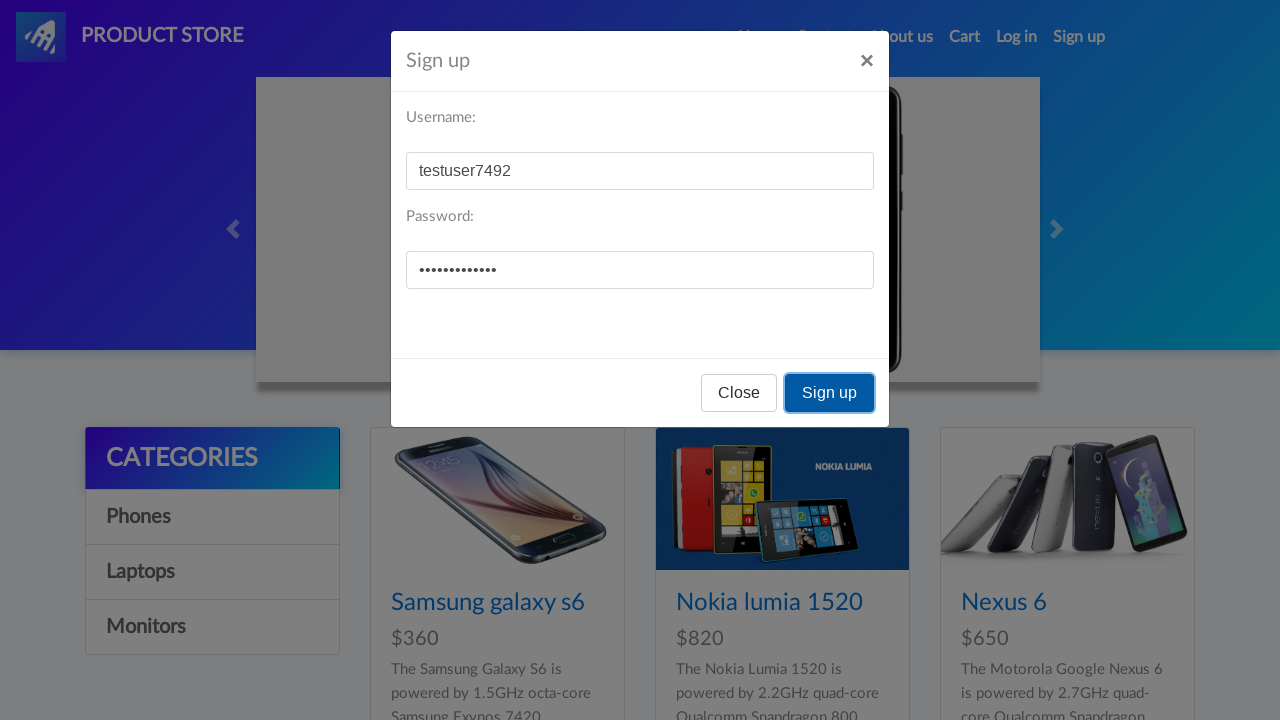

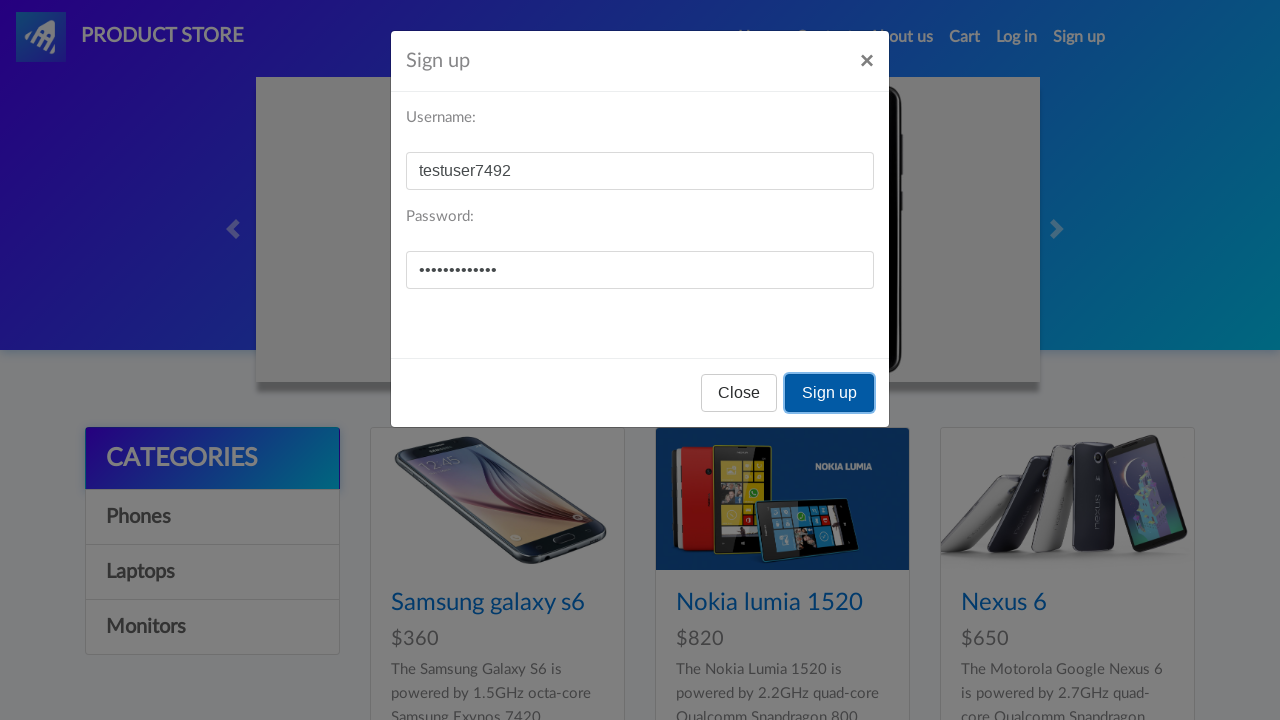